Tests various CSS combinator selectors on a practice page by locating elements using descendant, child, general sibling, and adjacent sibling selectors, and performs a double-click action on one element

Starting URL: https://www.hyrtutorials.com/p/css-selectors-practice.html

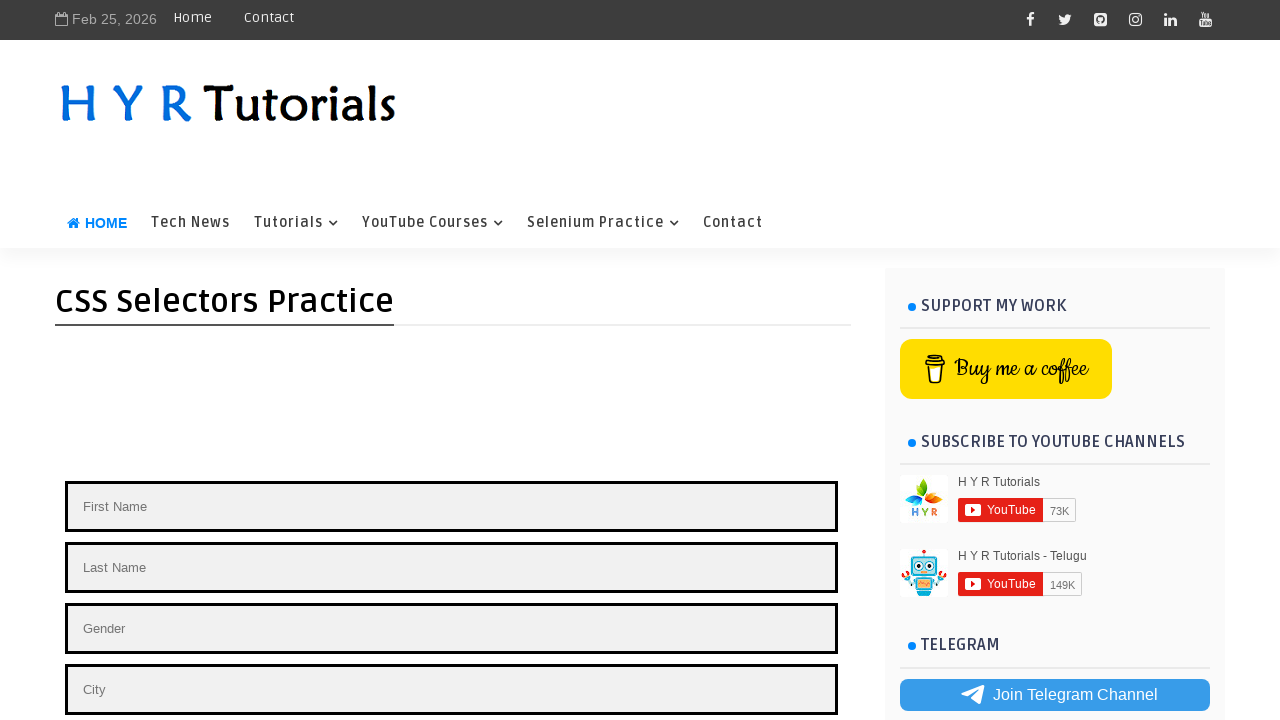

Located and counted elements using descendant selector (.container select)
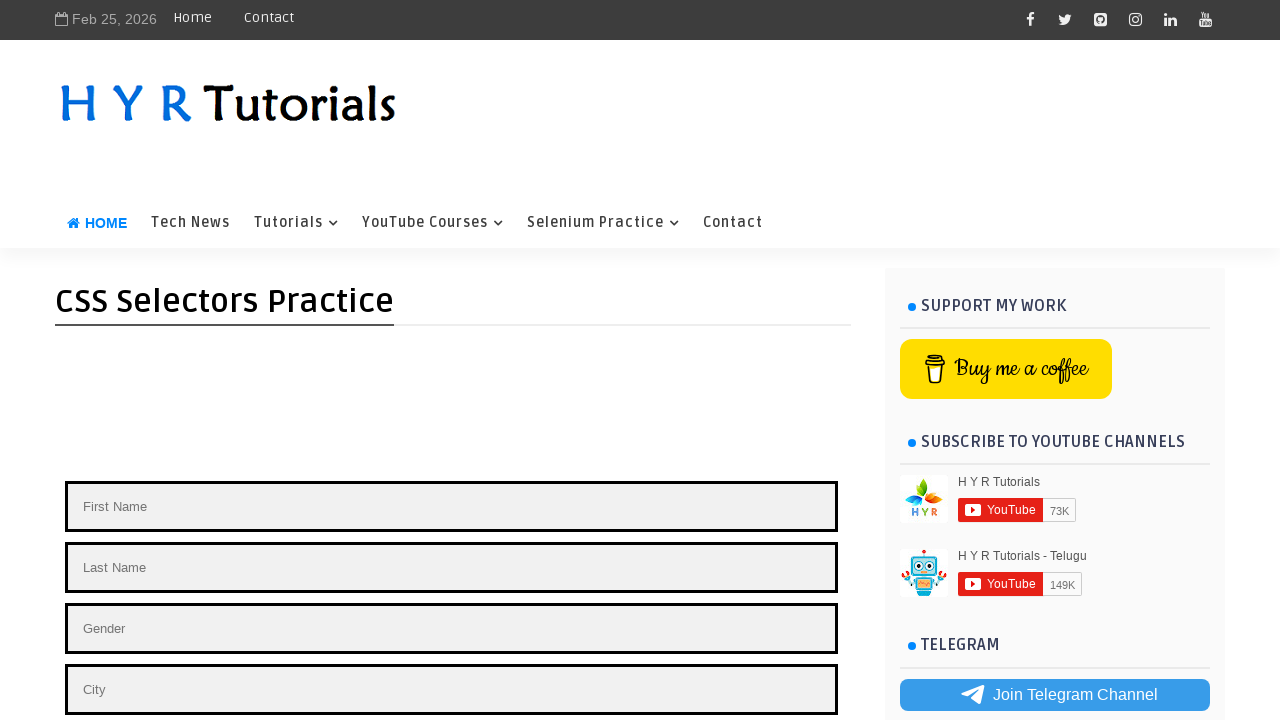

Located and counted elements using child selector (.container>input)
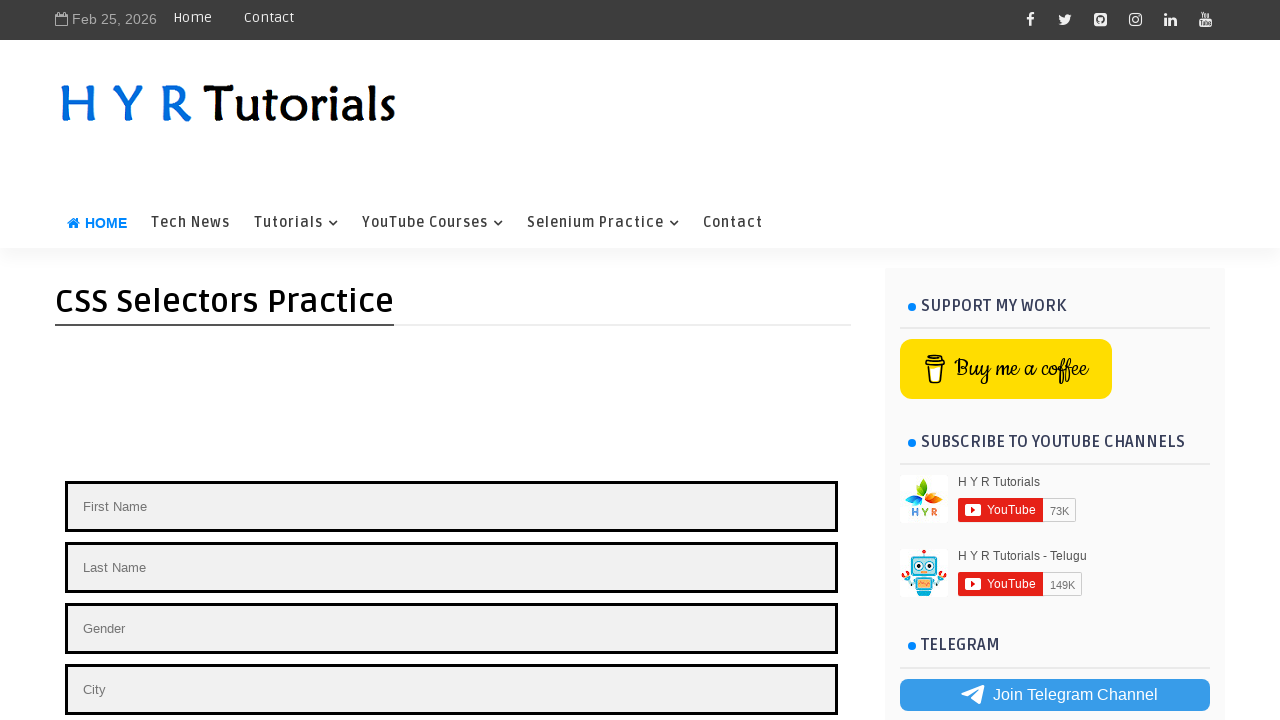

Located and counted elements using general sibling selector (.mytest~p)
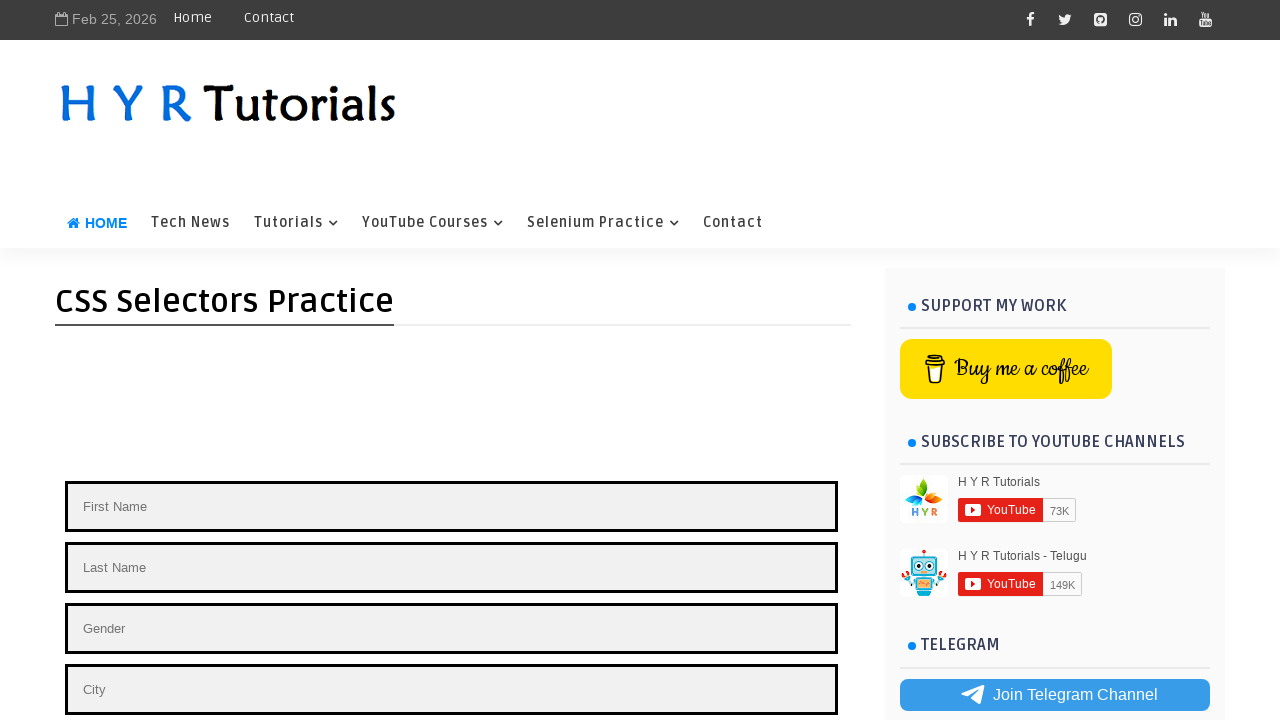

Double-clicked element using adjacent sibling selector (.mytest+p) at (453, 361) on .mytest+p
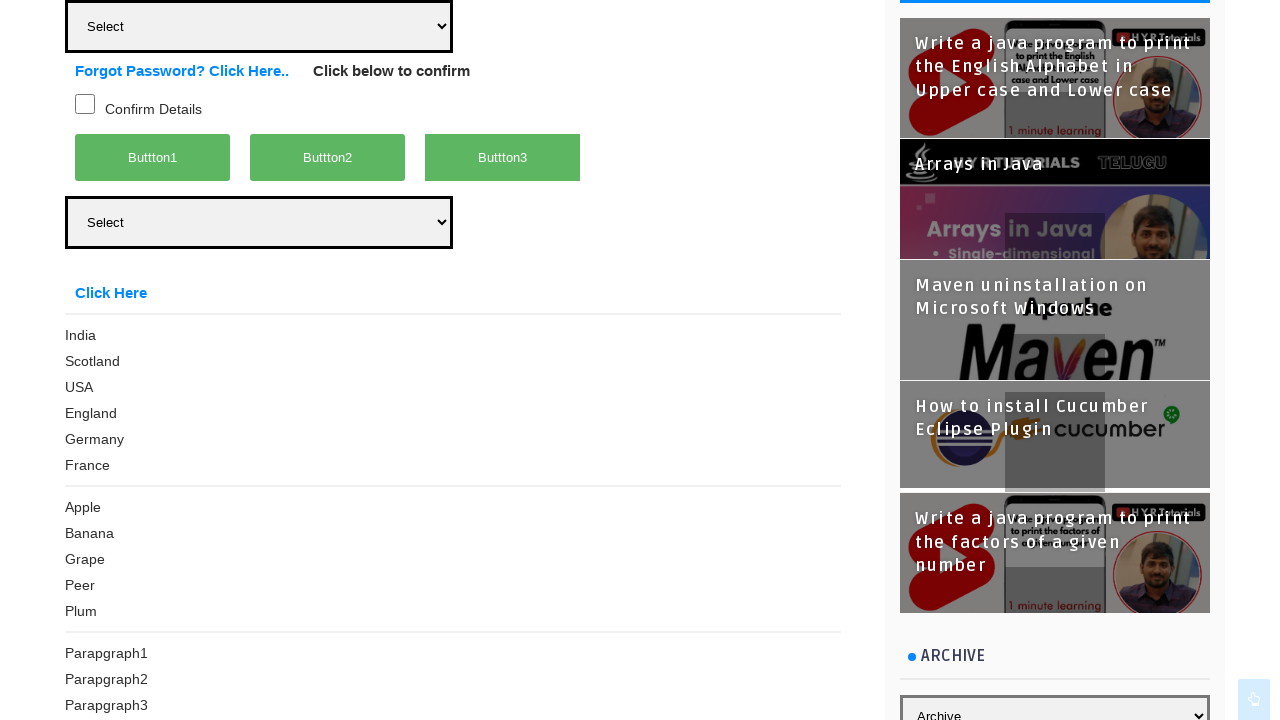

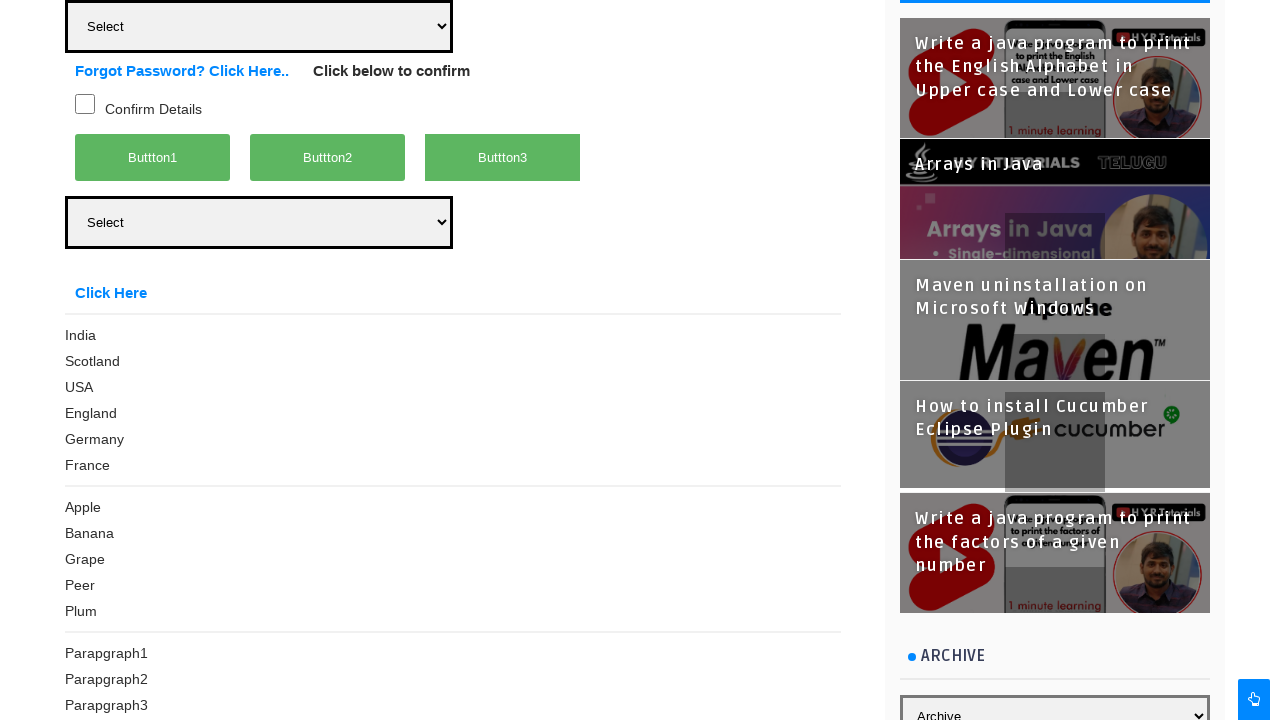